Tests that the currently applied filter link is highlighted with selected class

Starting URL: https://demo.playwright.dev/todomvc

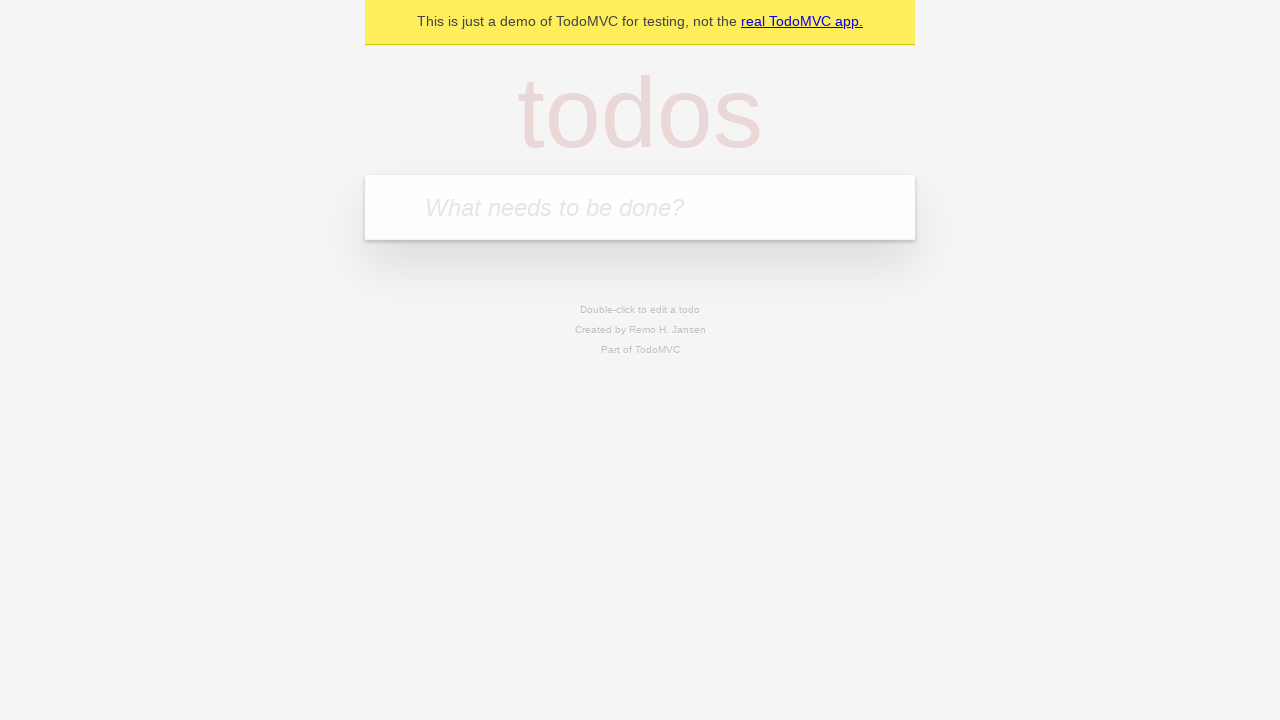

Filled todo input with 'buy some cheese' on internal:attr=[placeholder="What needs to be done?"i]
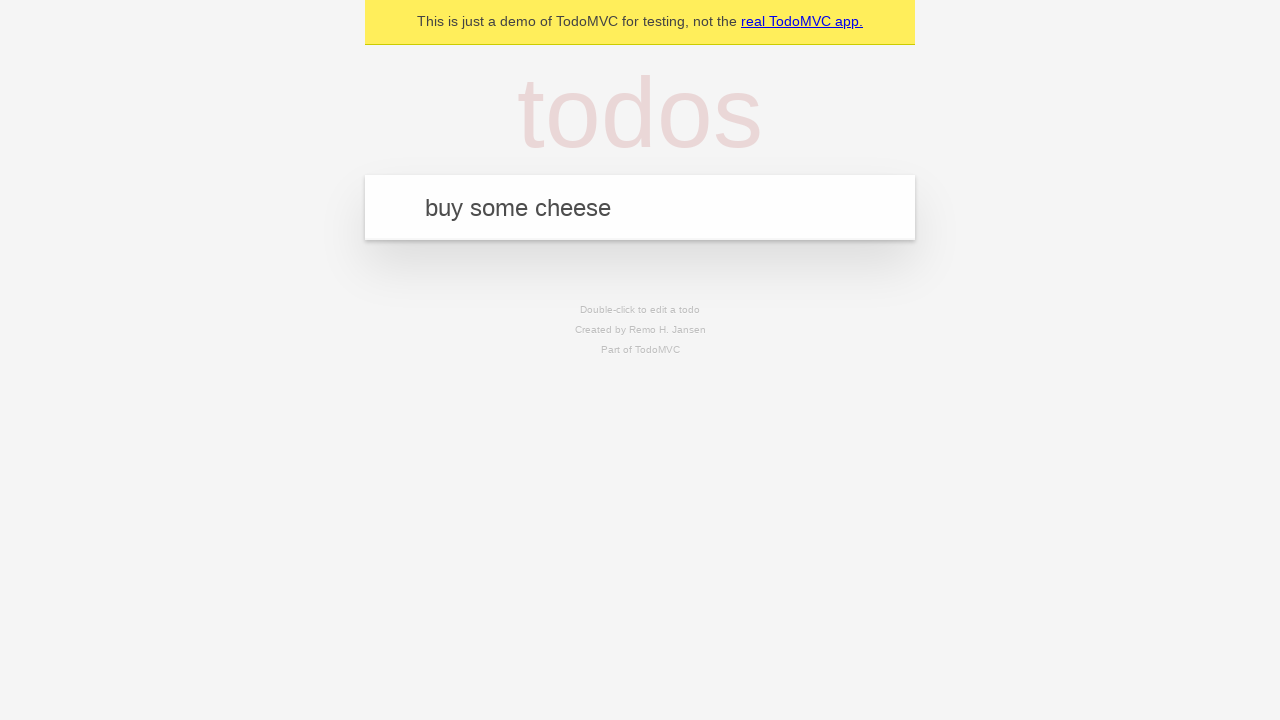

Pressed Enter to create first todo on internal:attr=[placeholder="What needs to be done?"i]
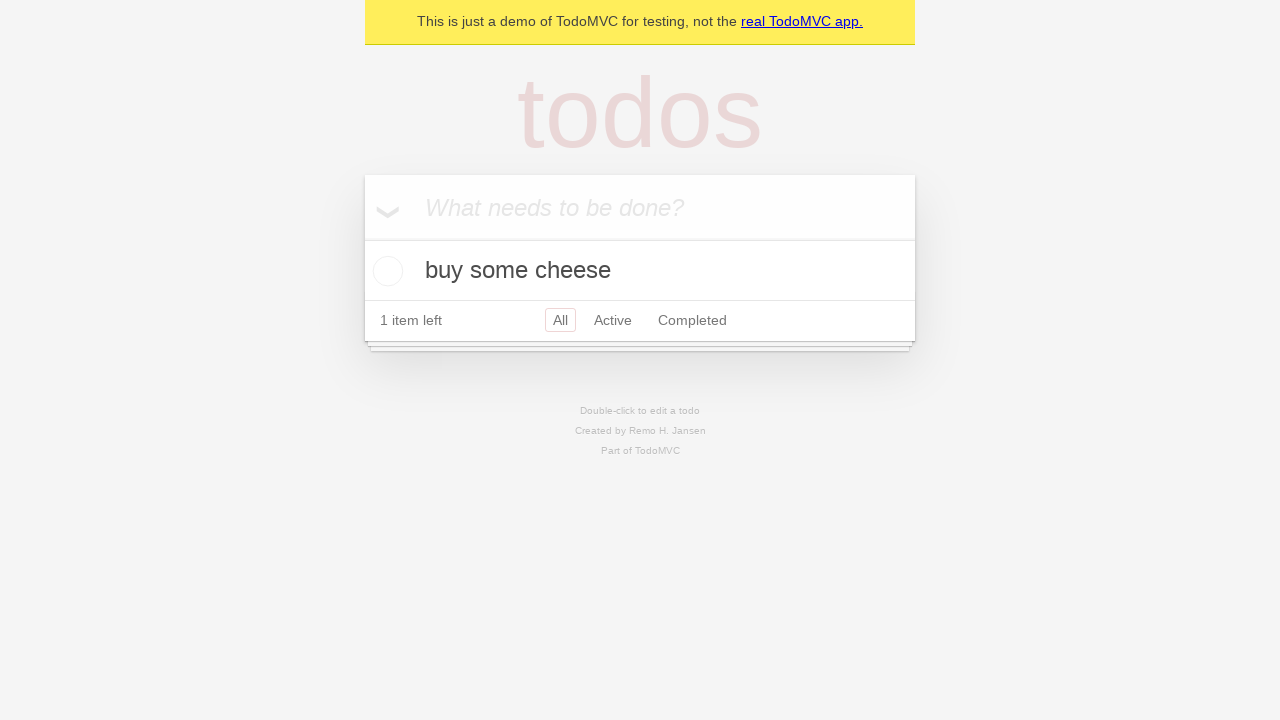

Filled todo input with 'feed the cat' on internal:attr=[placeholder="What needs to be done?"i]
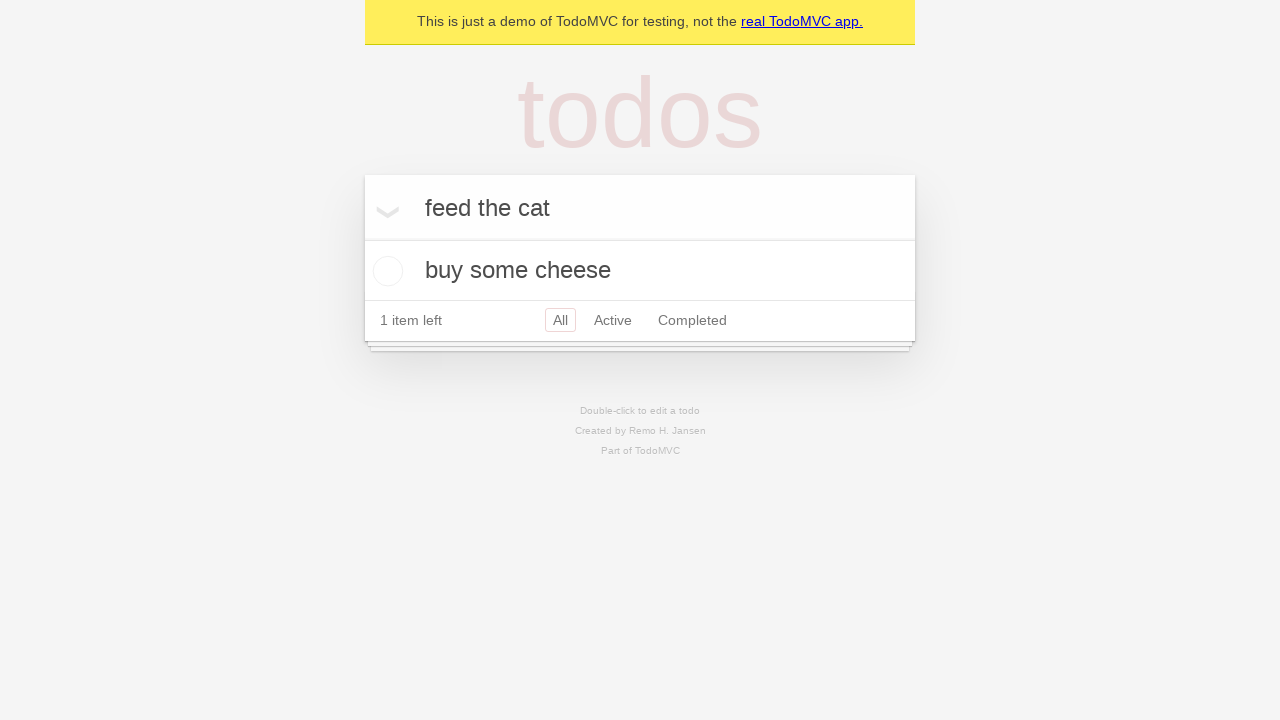

Pressed Enter to create second todo on internal:attr=[placeholder="What needs to be done?"i]
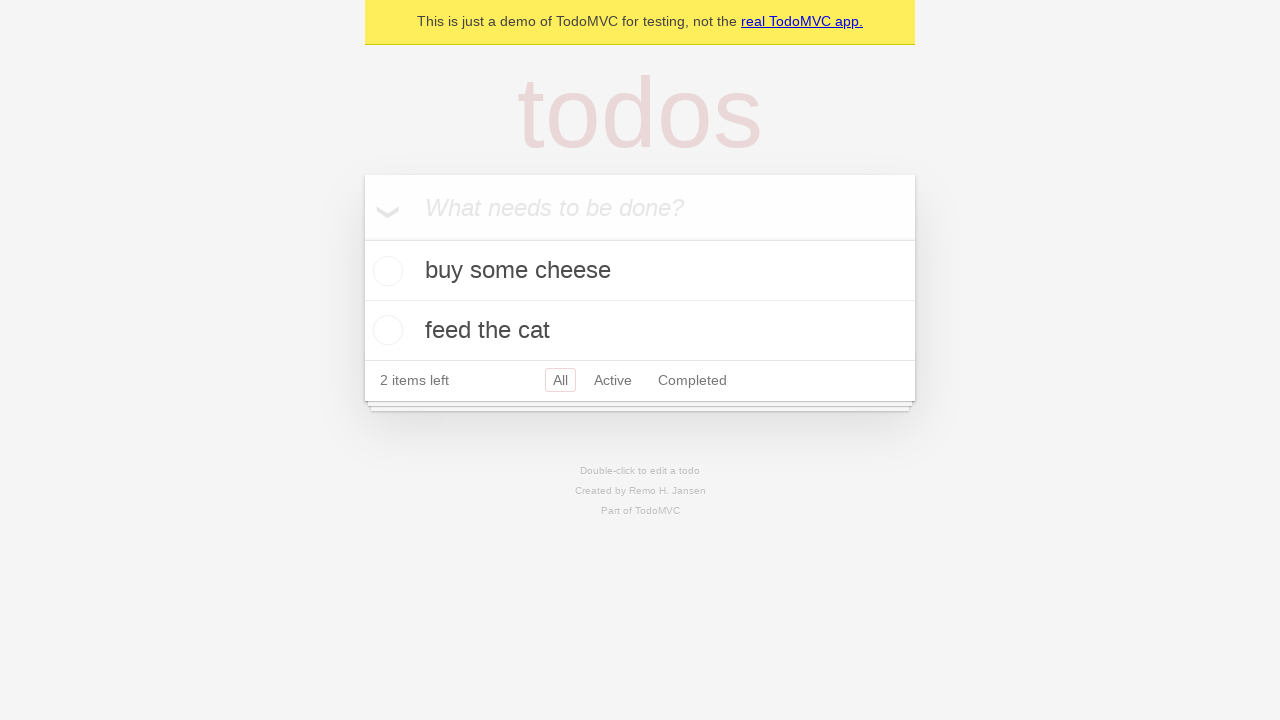

Filled todo input with 'book a doctors appointment' on internal:attr=[placeholder="What needs to be done?"i]
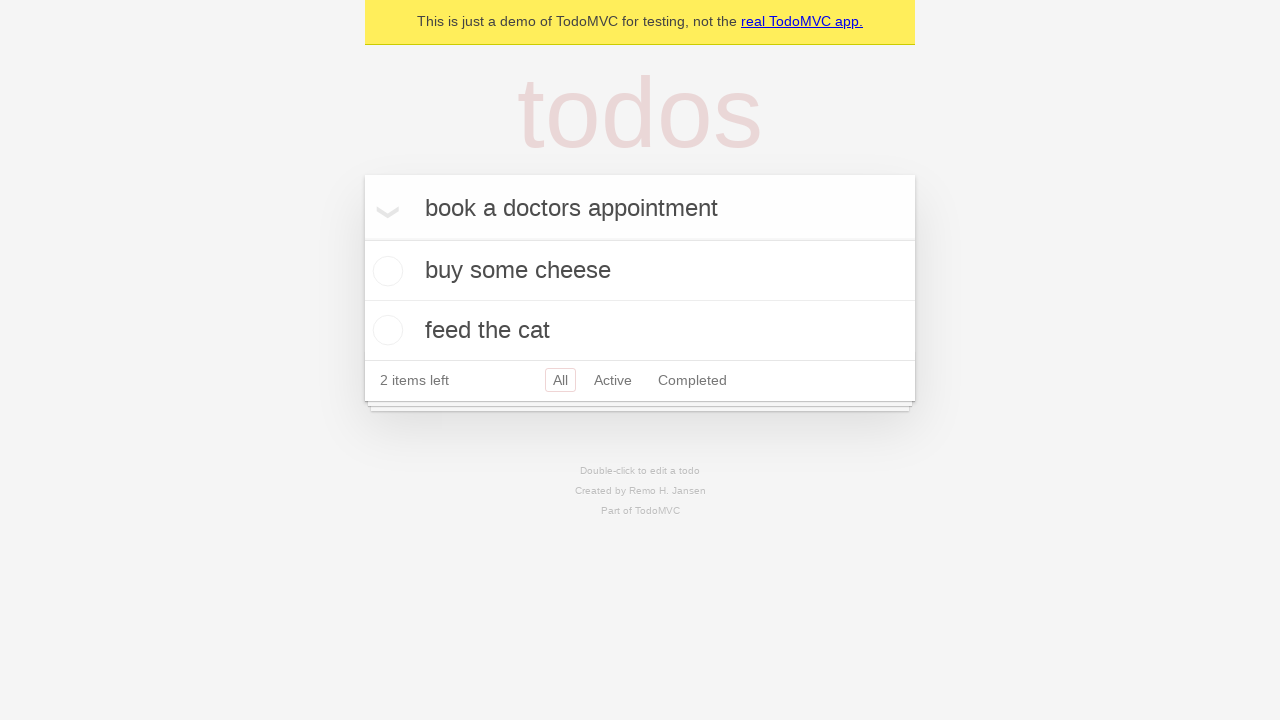

Pressed Enter to create third todo on internal:attr=[placeholder="What needs to be done?"i]
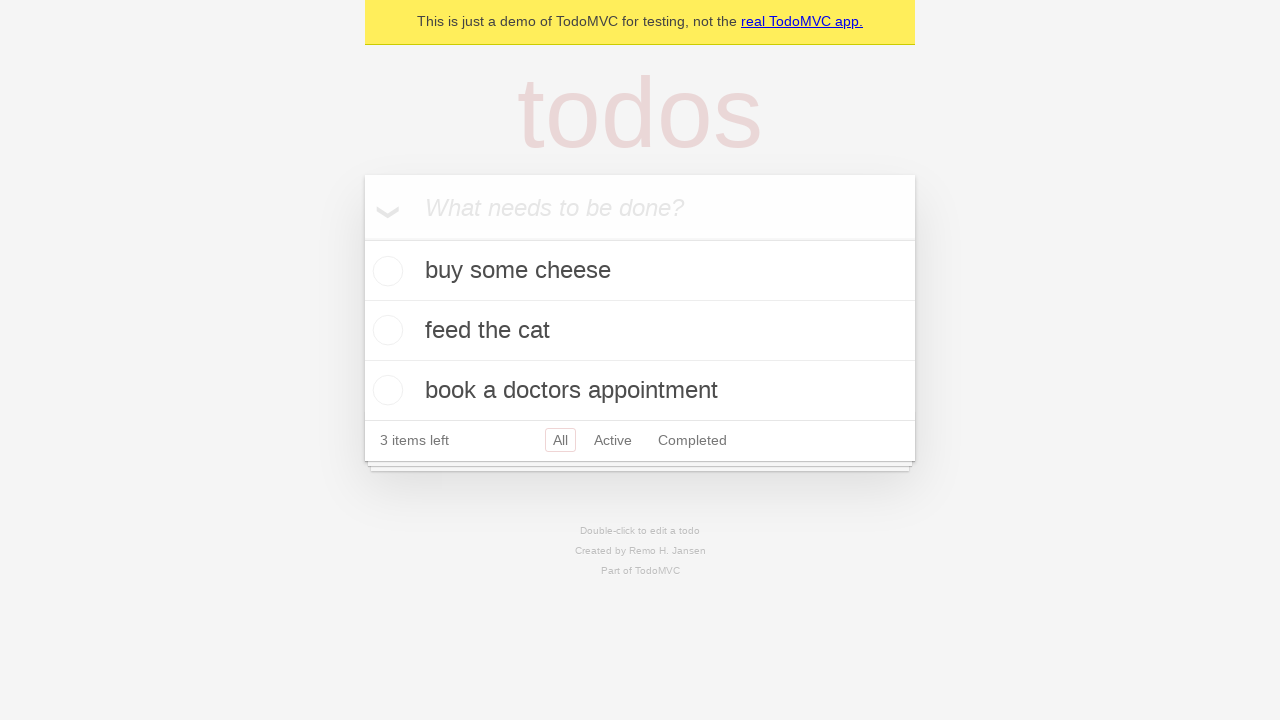

Waited for three todos to be created
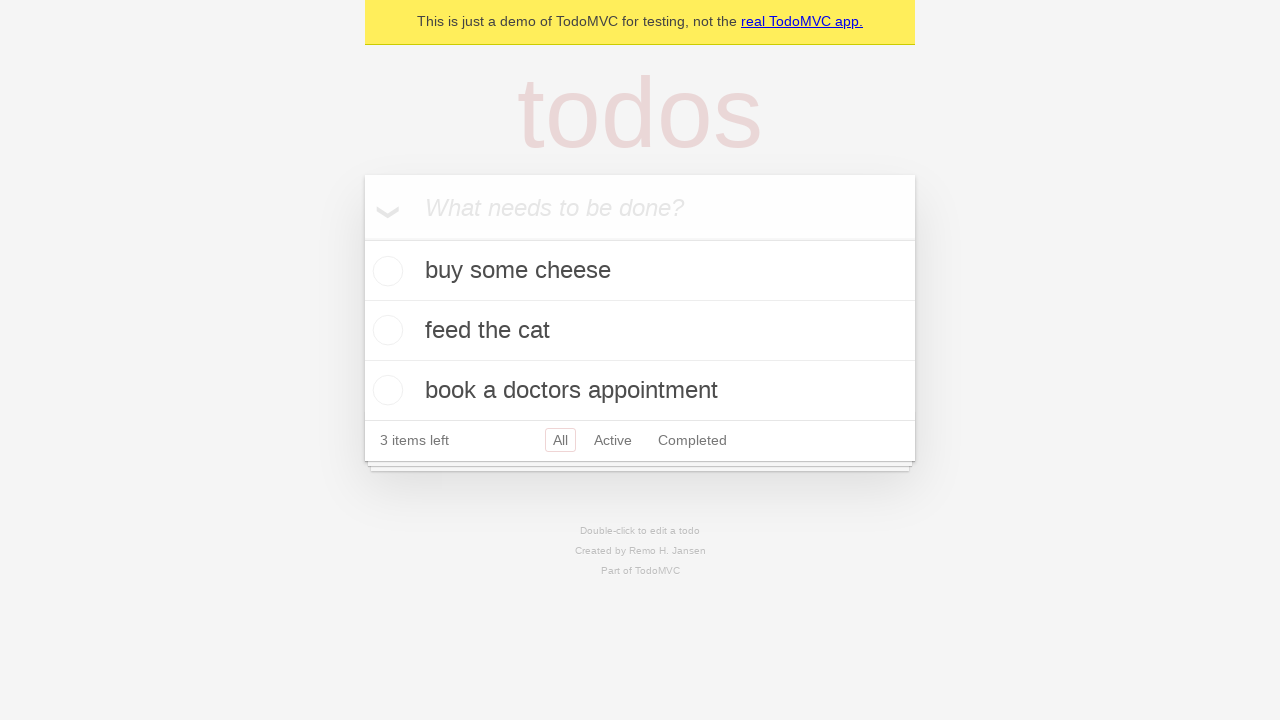

Created locators for Active and Completed filter links
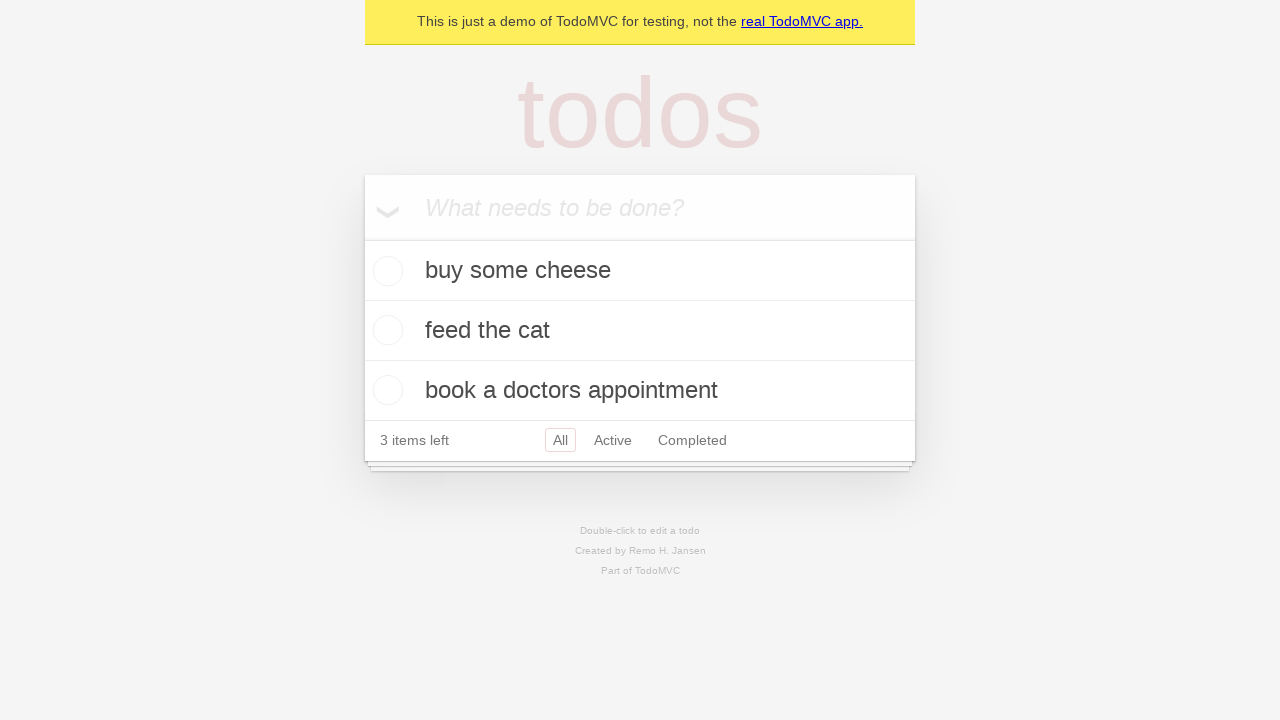

Clicked Active filter link at (613, 440) on internal:role=link[name="Active"i]
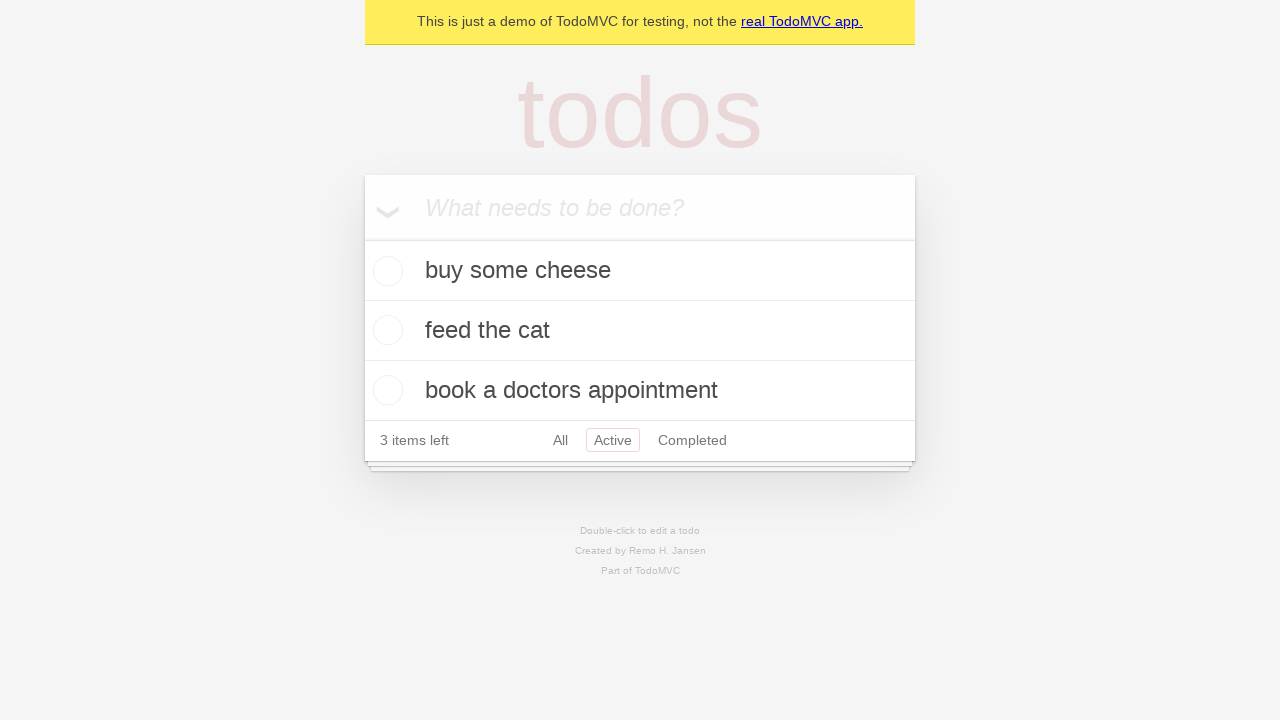

Clicked Completed filter link to verify it gets highlighted with selected class at (692, 440) on internal:role=link[name="Completed"i]
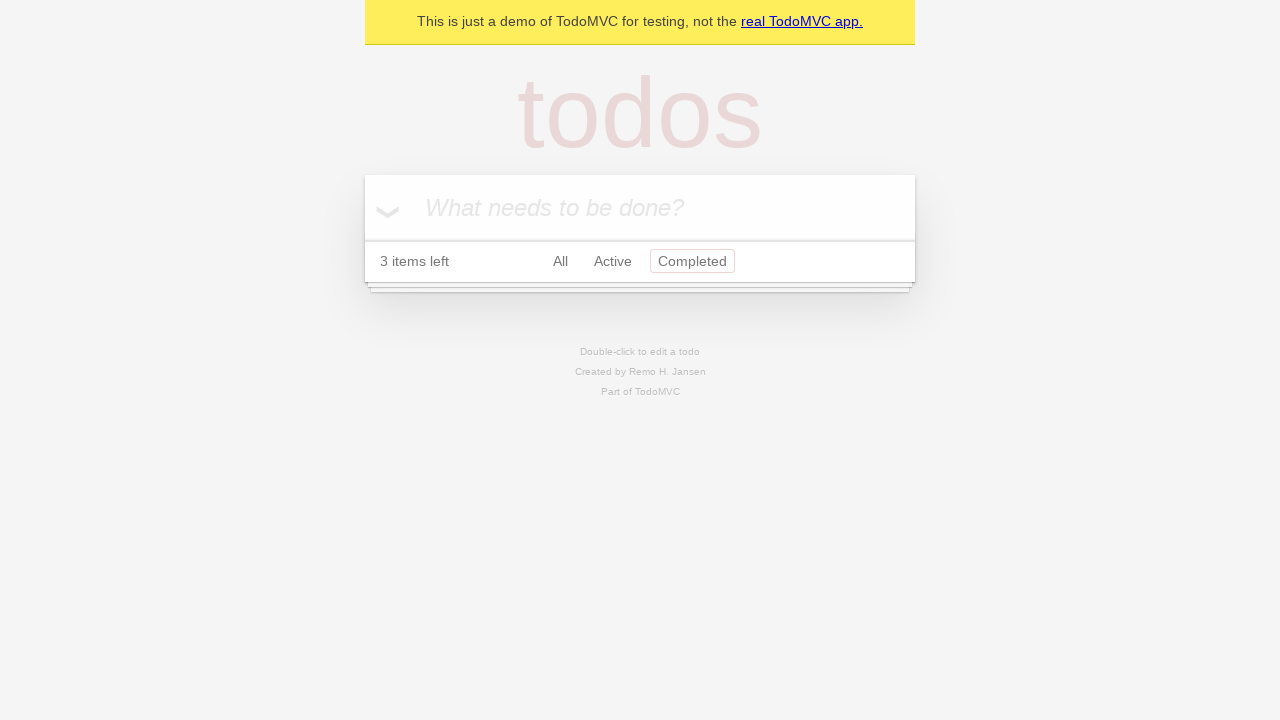

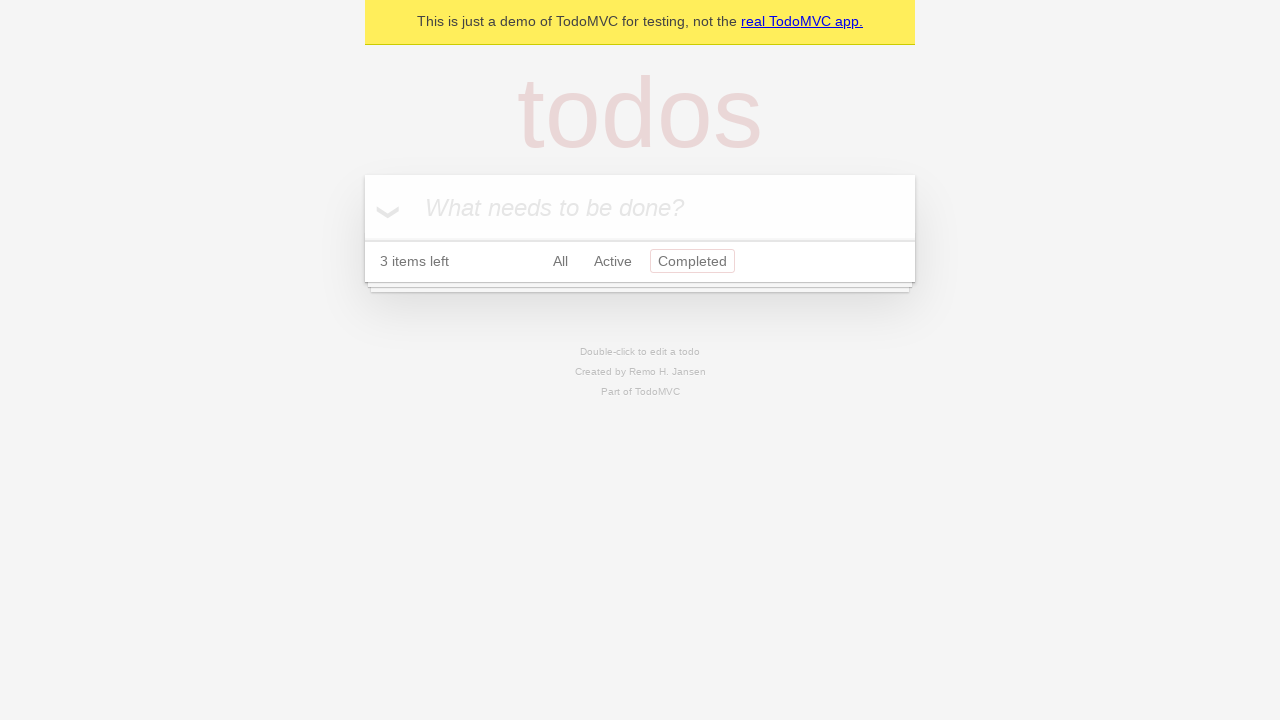